Tests Bilibili website by entering a search term in the search input and then clicking on the home navigation link

Starting URL: https://www.bilibili.com/

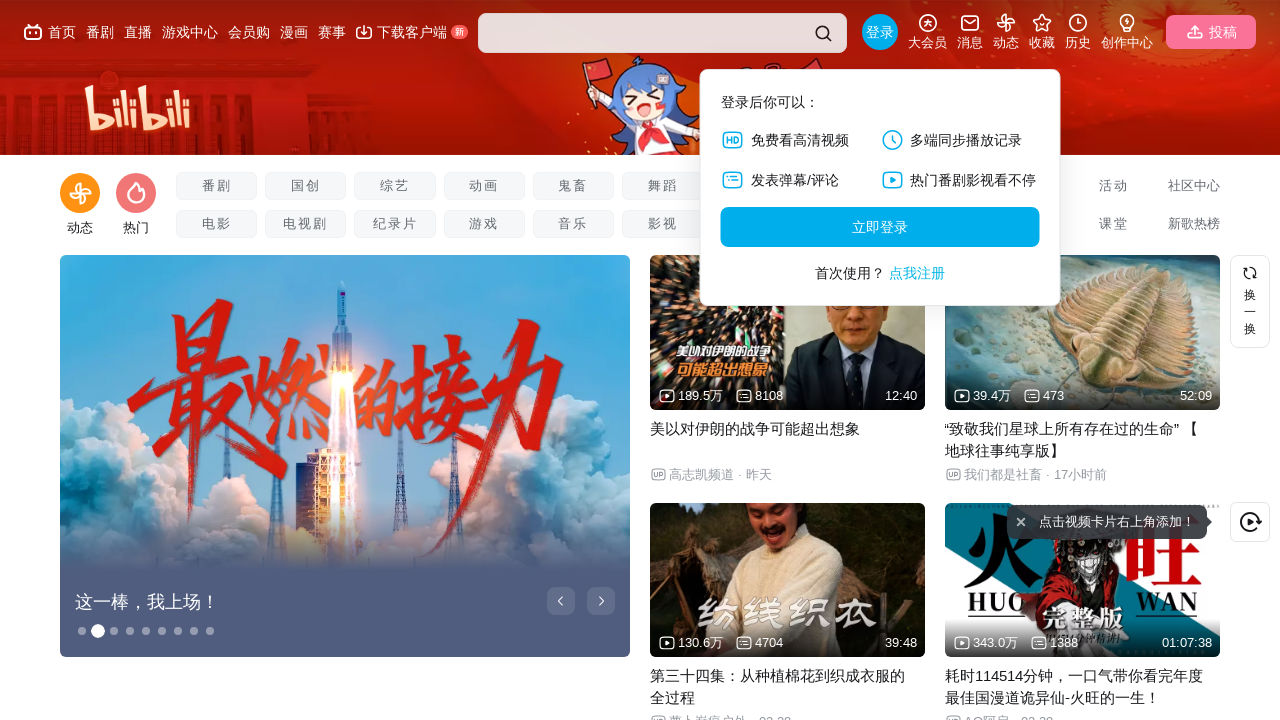

Waited for search input field to become visible
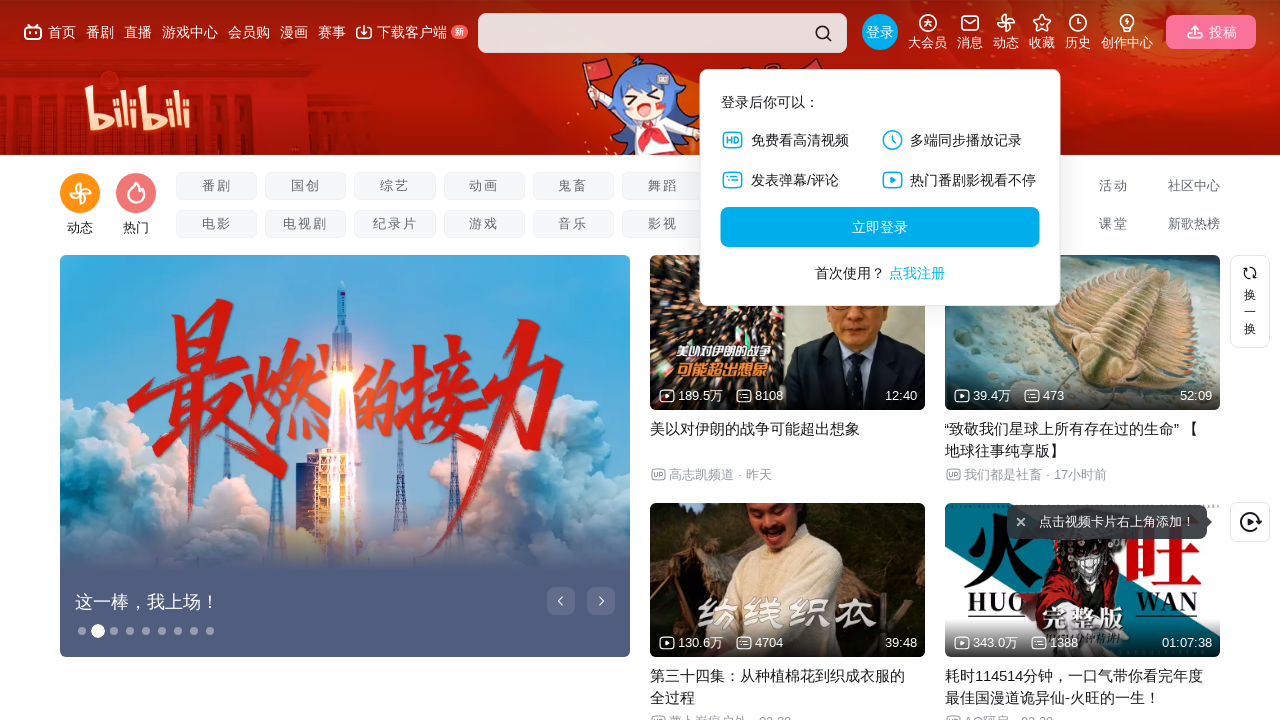

Filled search input with '国光' on input.nav-search-input
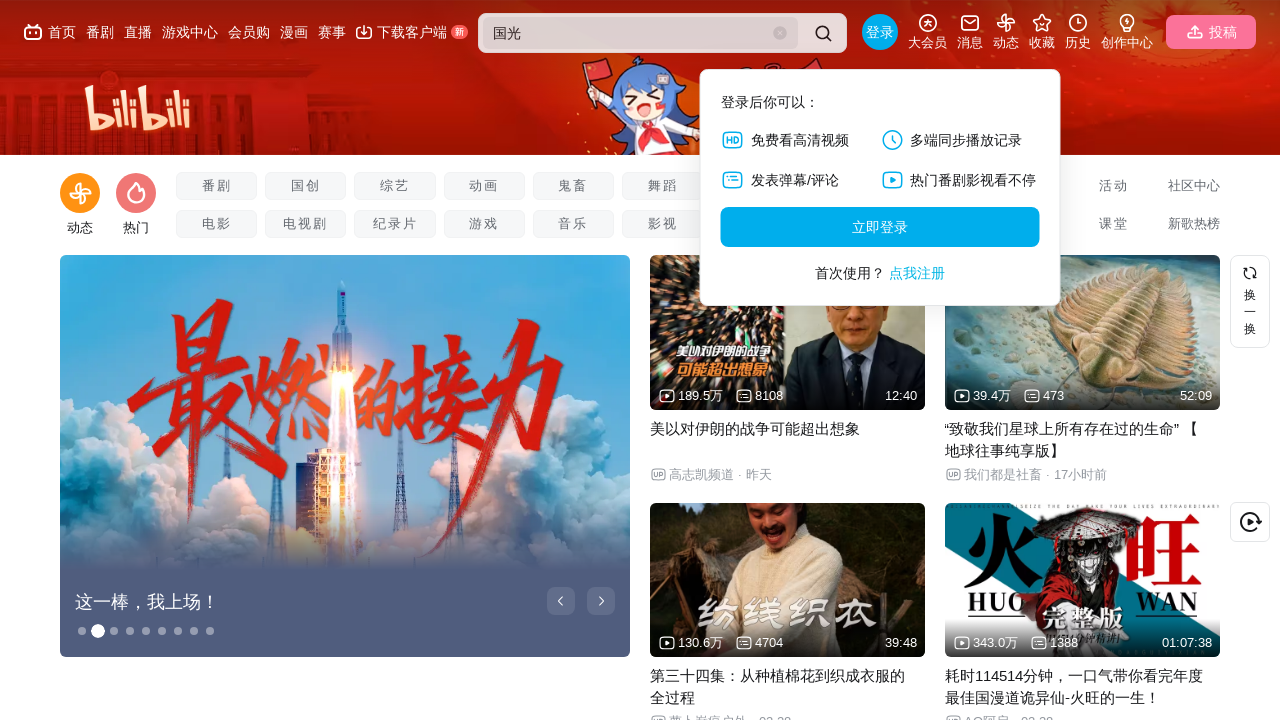

Waited for home navigation link to become visible
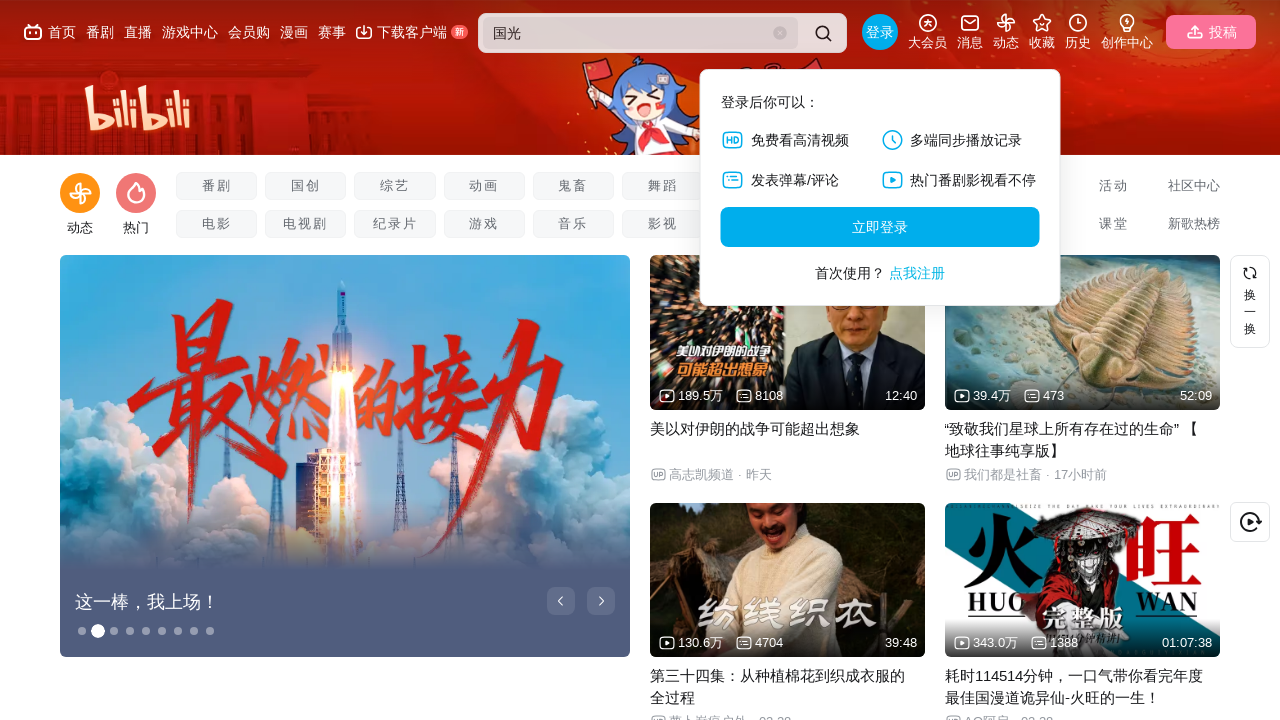

Clicked home navigation link to return to Bilibili homepage at (50, 32) on a[href='//www.bilibili.com']
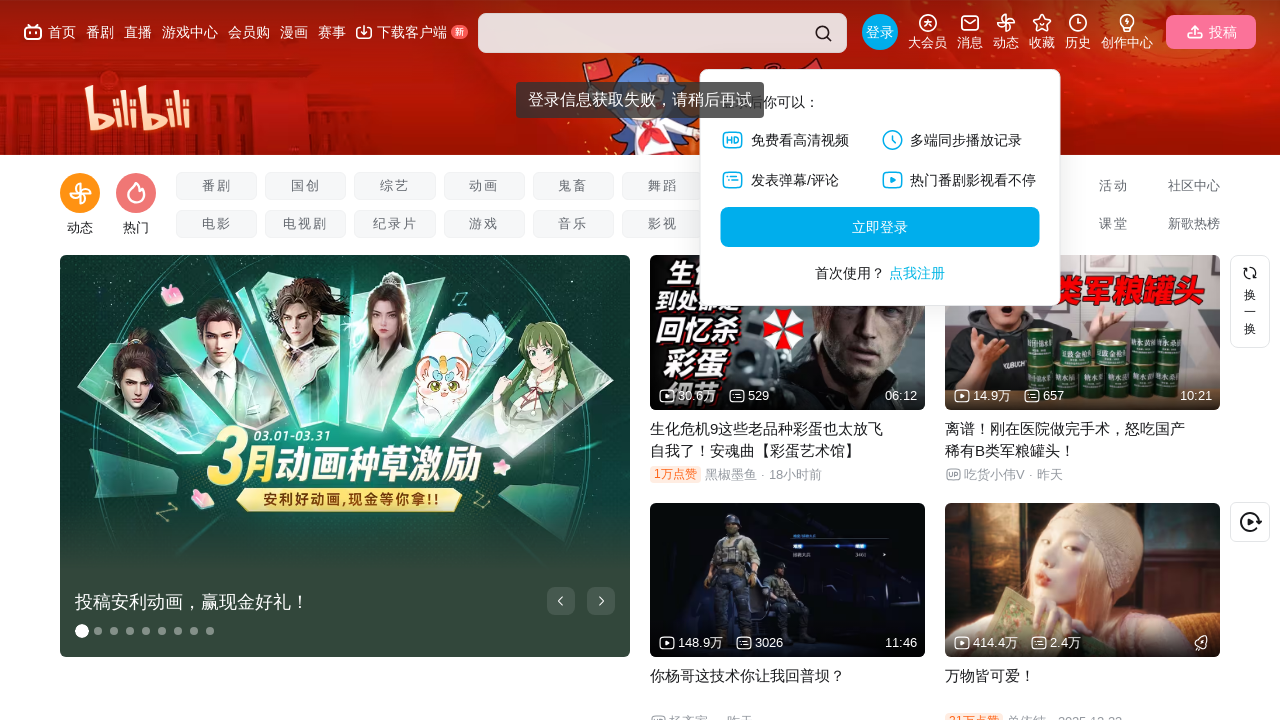

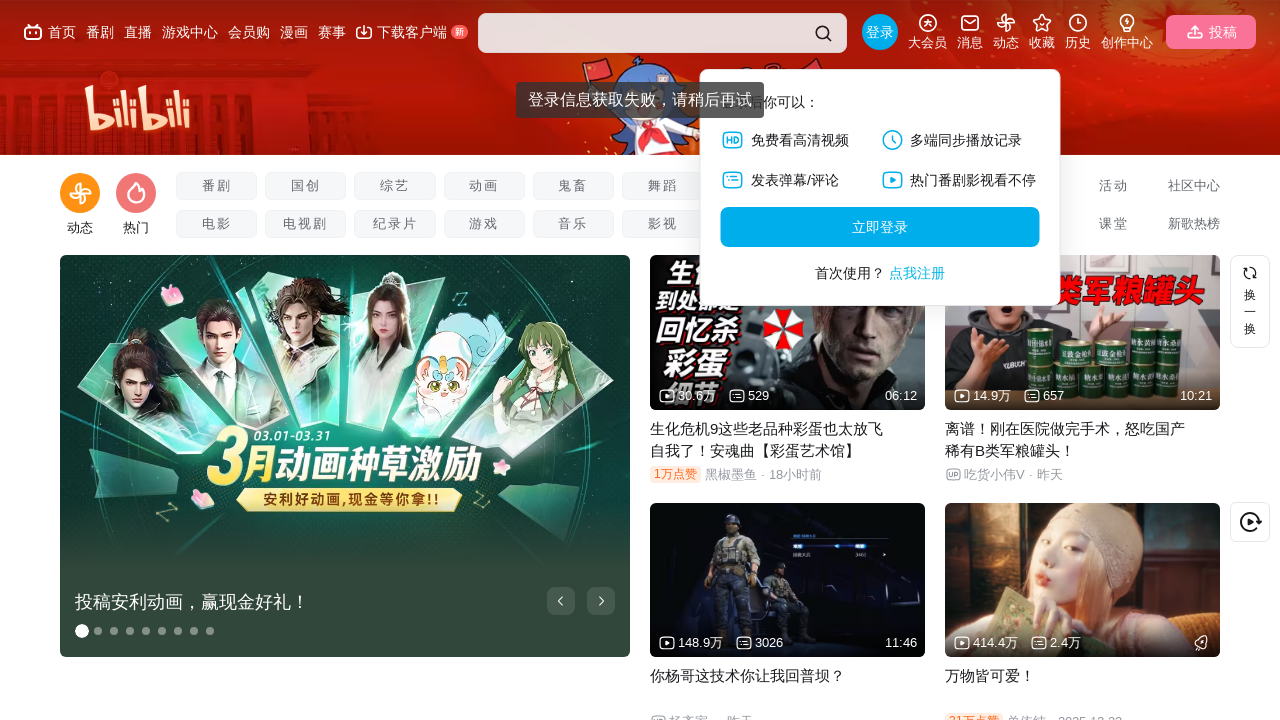